Tests dropdown select functionality by selecting an option from a dropdown menu by its value

Starting URL: https://demoqa.com/select-menu

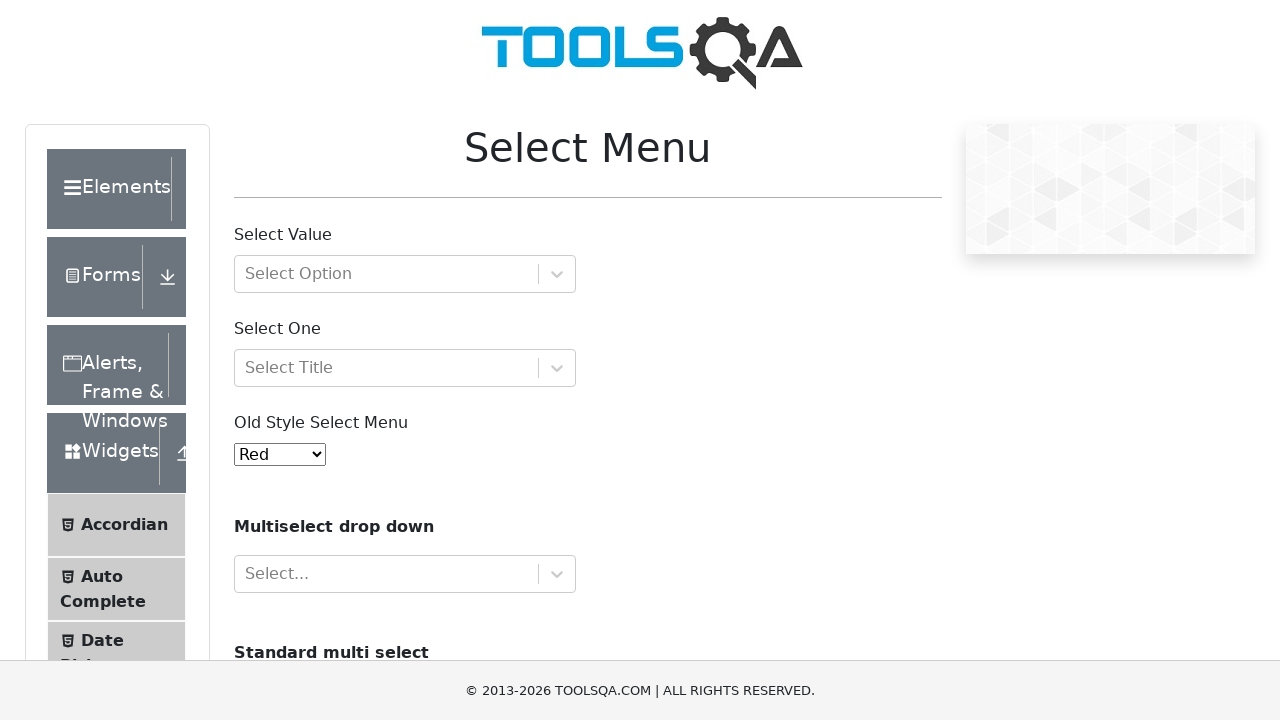

Navigated to dropdown select menu page
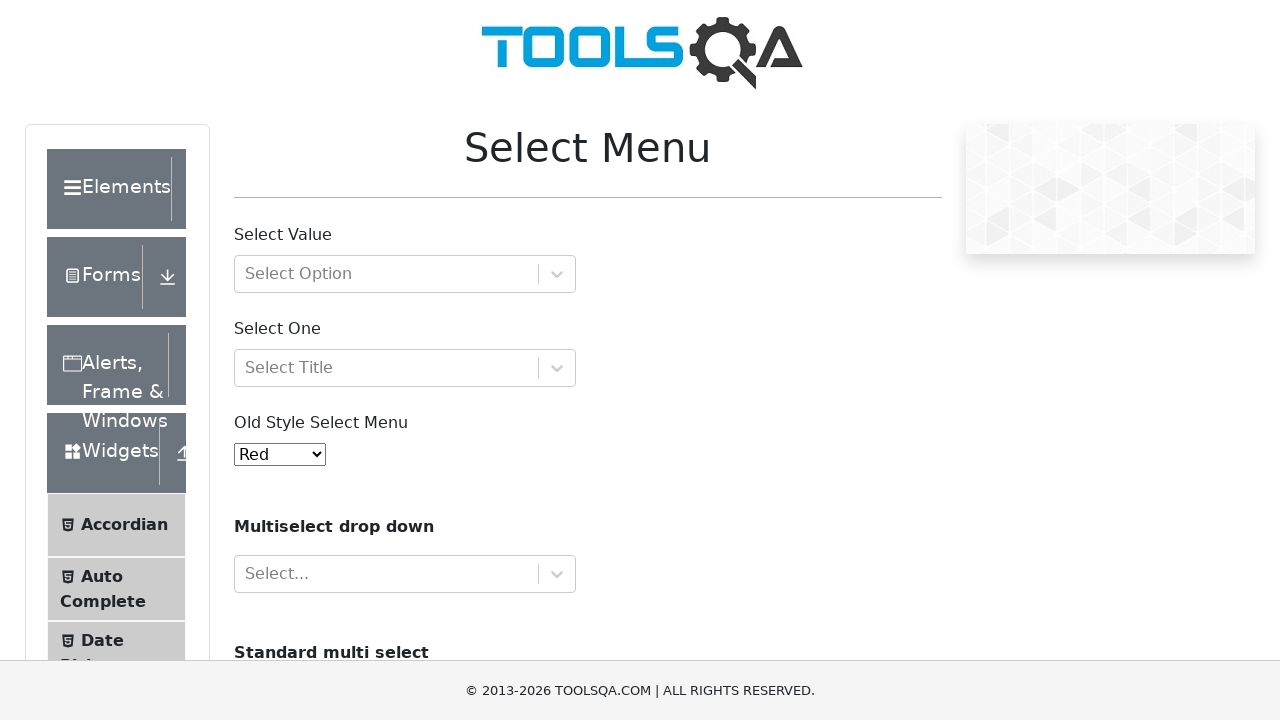

Selected option with value '7' from dropdown menu on #oldSelectMenu
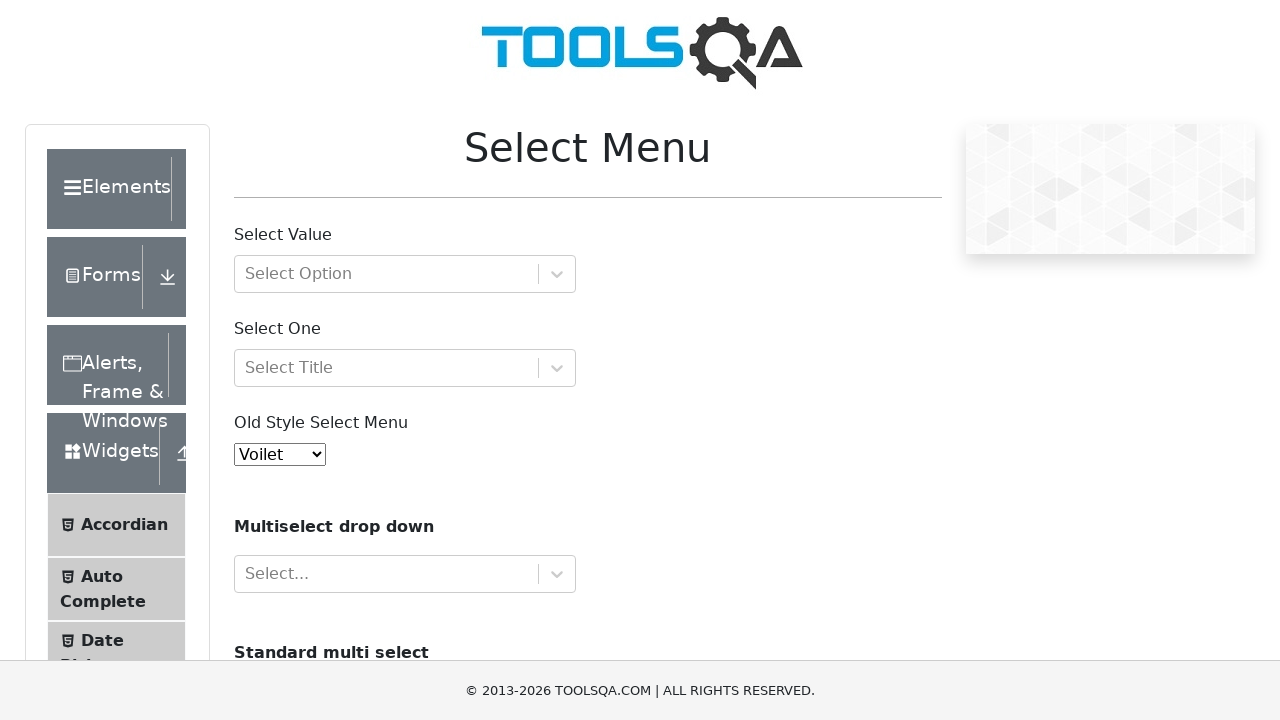

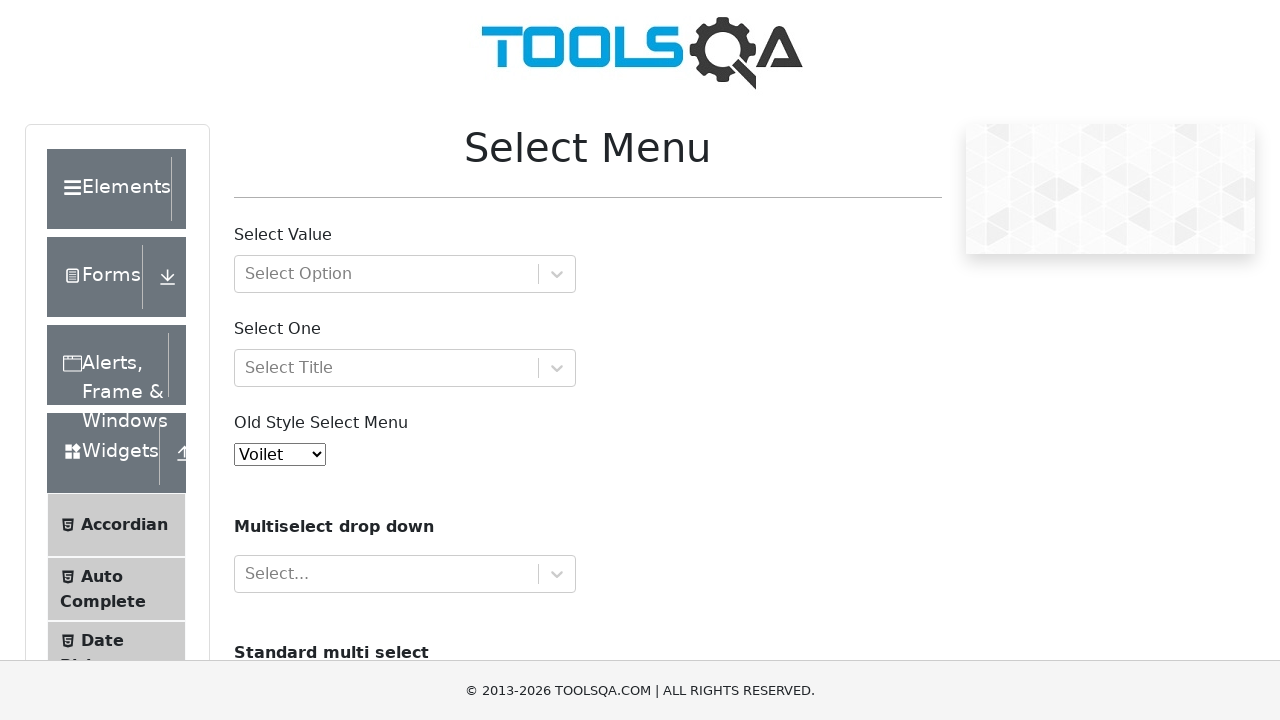